Tests that todo data persists after page reload

Starting URL: https://demo.playwright.dev/todomvc

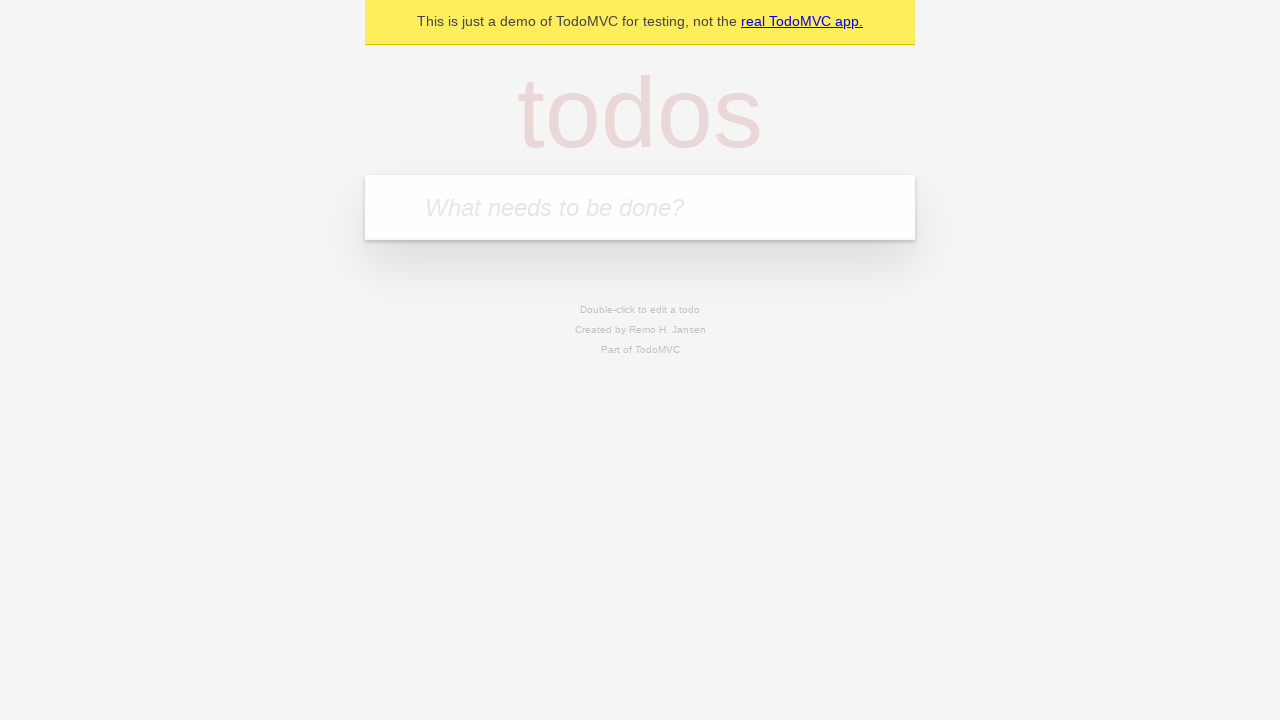

Filled todo input with 'buy some cheese' on internal:attr=[placeholder="What needs to be done?"i]
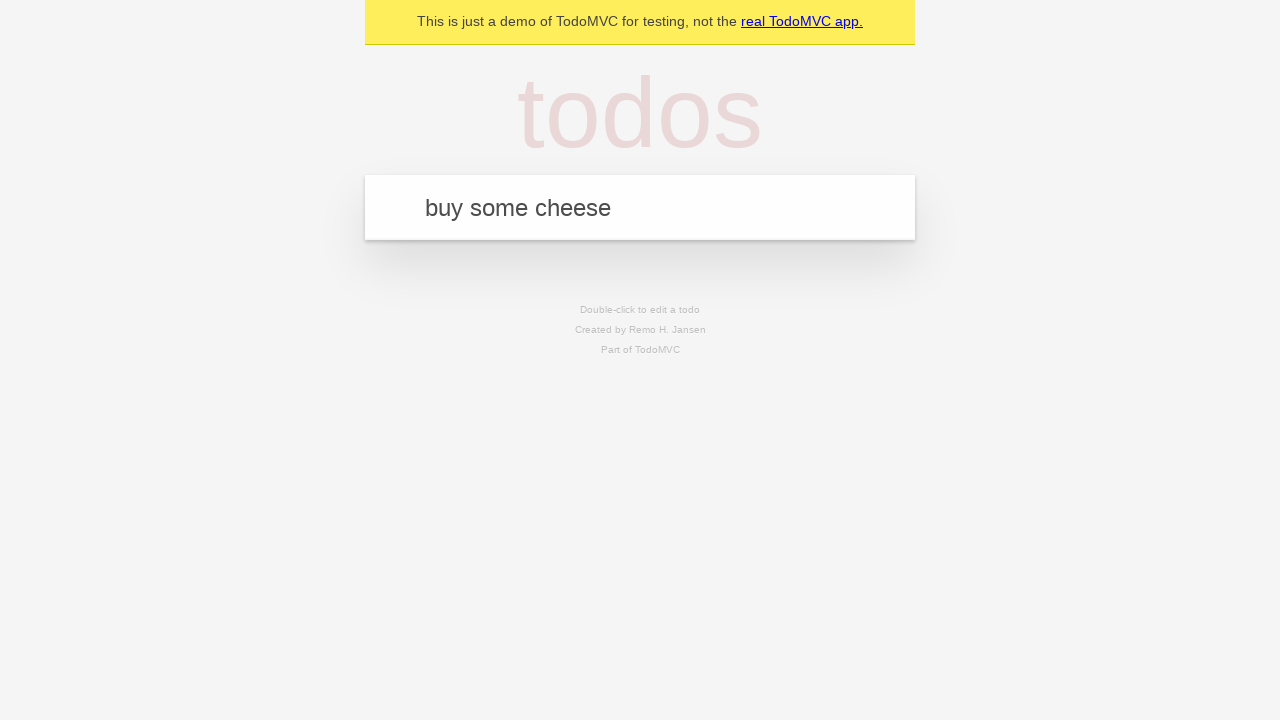

Pressed Enter to create first todo on internal:attr=[placeholder="What needs to be done?"i]
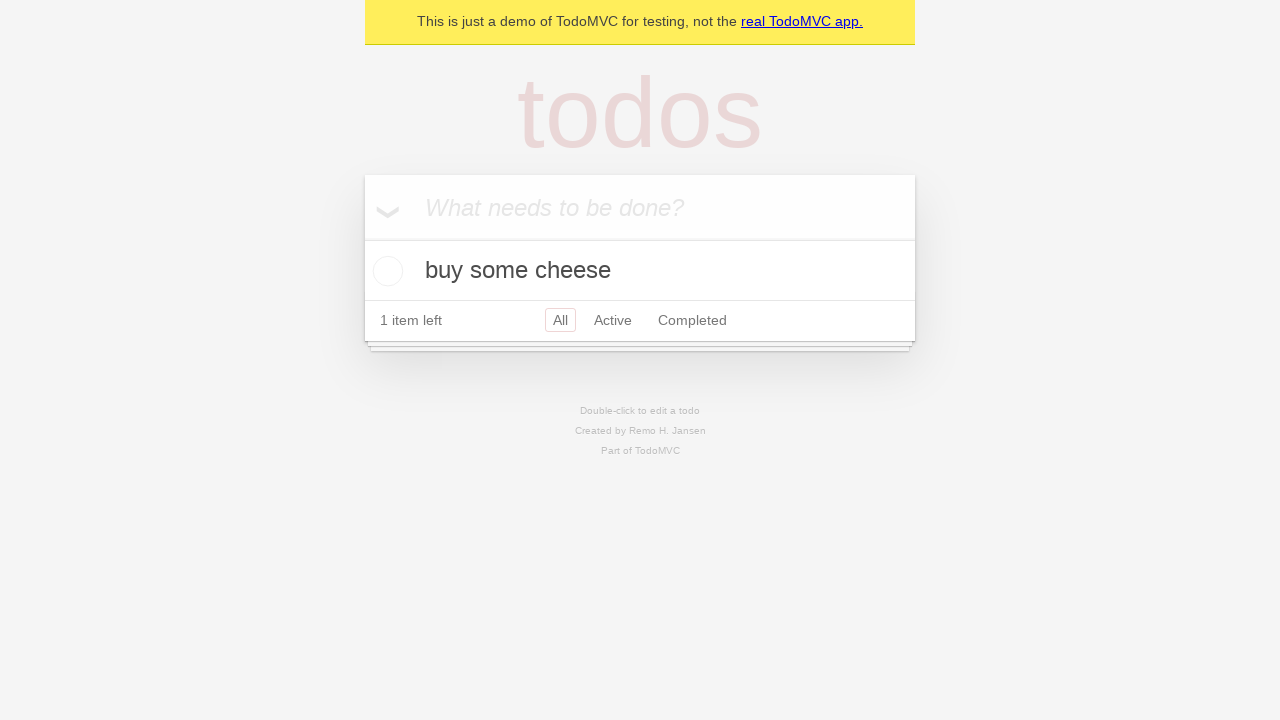

Filled todo input with 'feed the cat' on internal:attr=[placeholder="What needs to be done?"i]
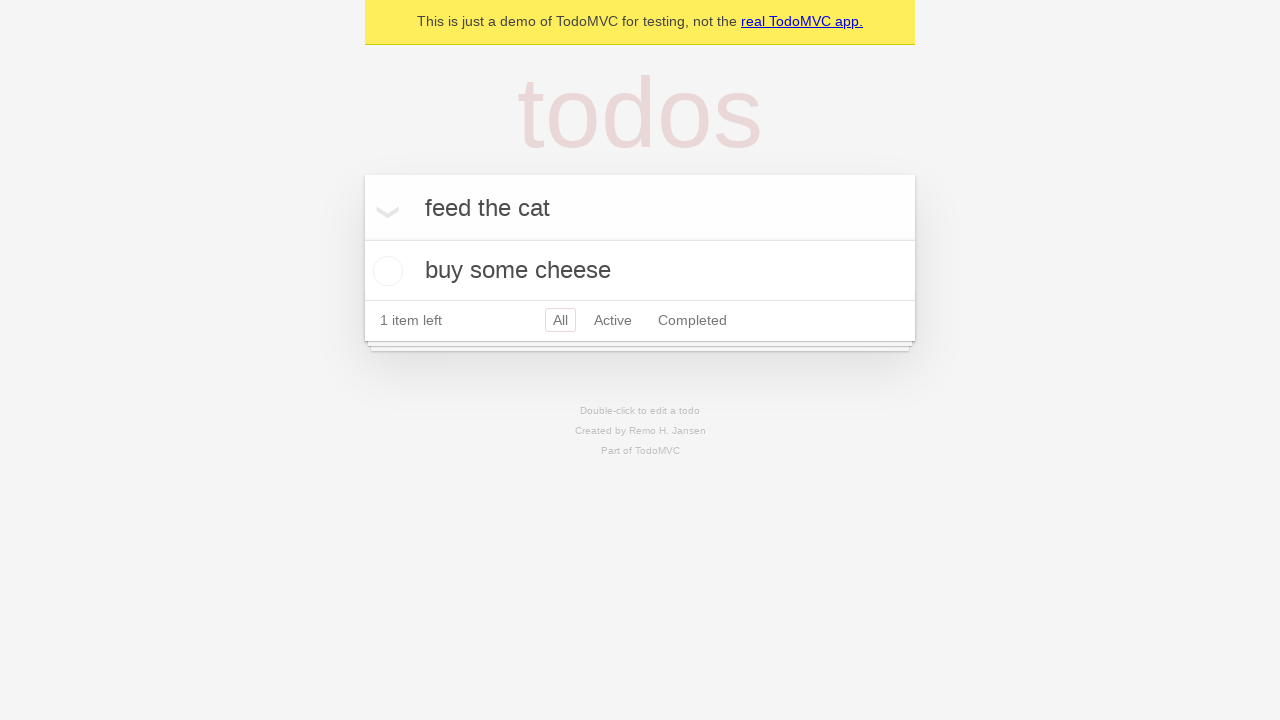

Pressed Enter to create second todo on internal:attr=[placeholder="What needs to be done?"i]
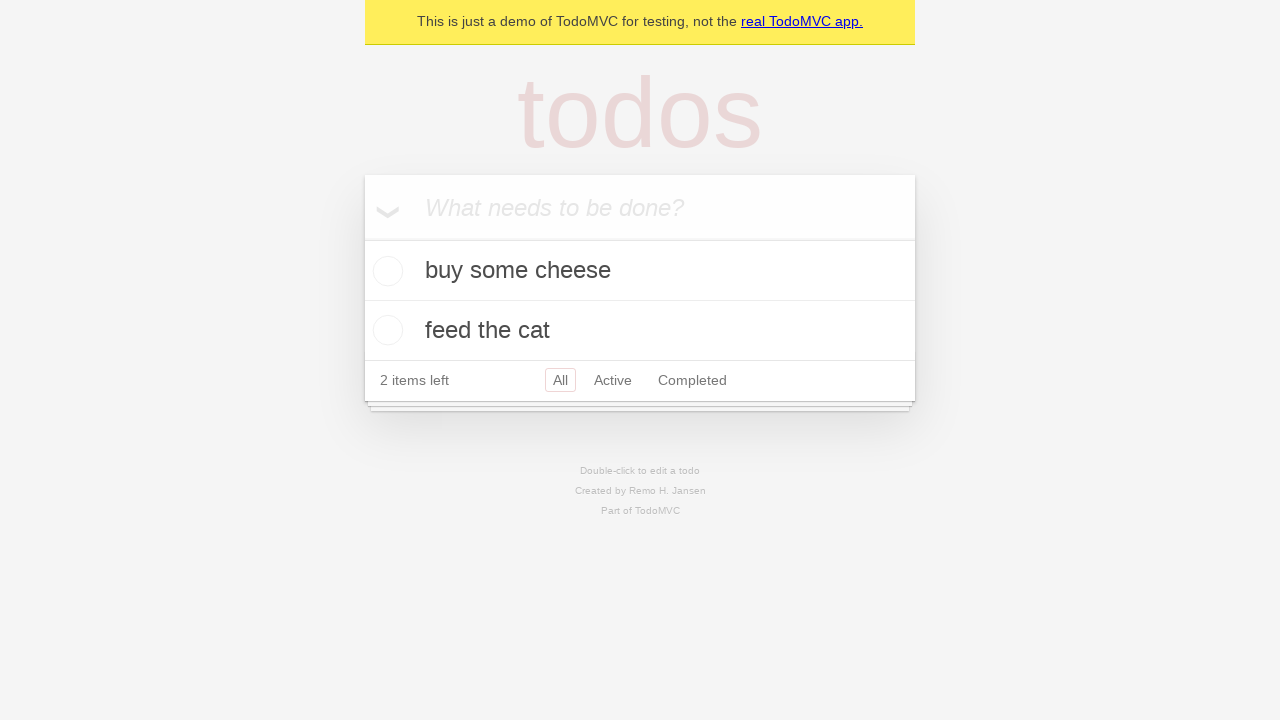

Checked the first todo item at (385, 271) on [data-testid='todo-item'] >> nth=0 >> internal:role=checkbox
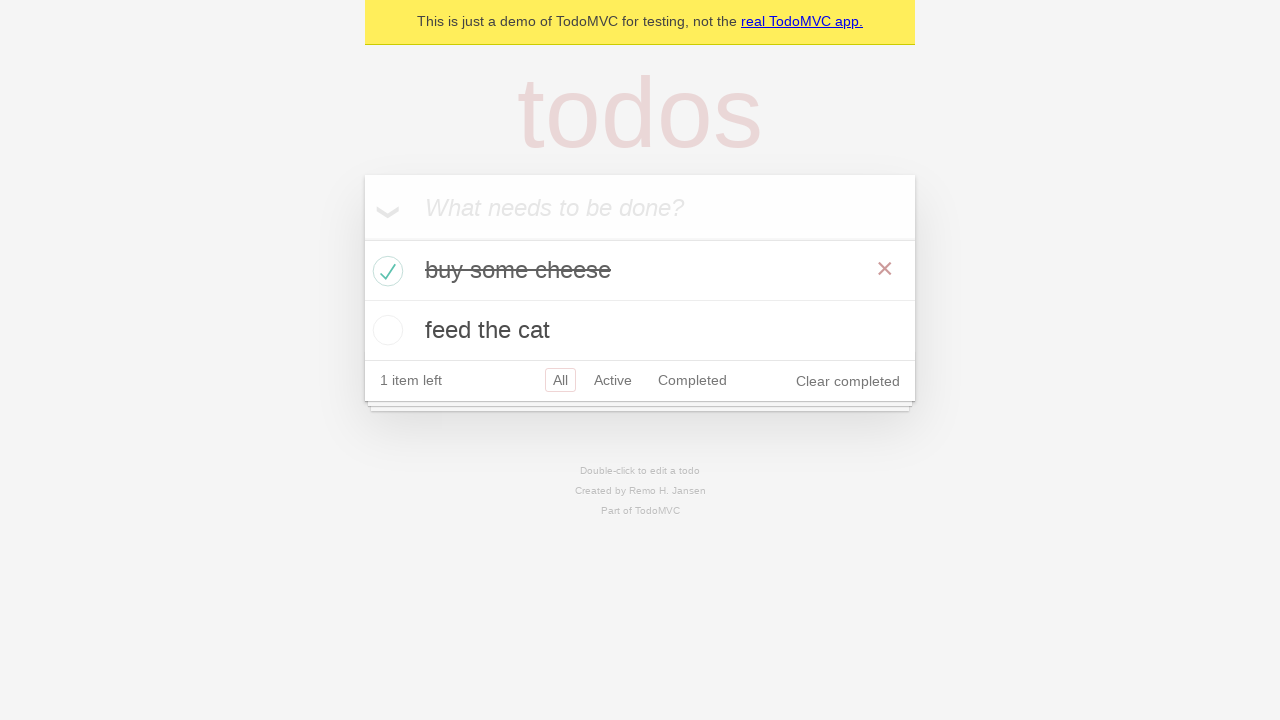

Reloaded the page
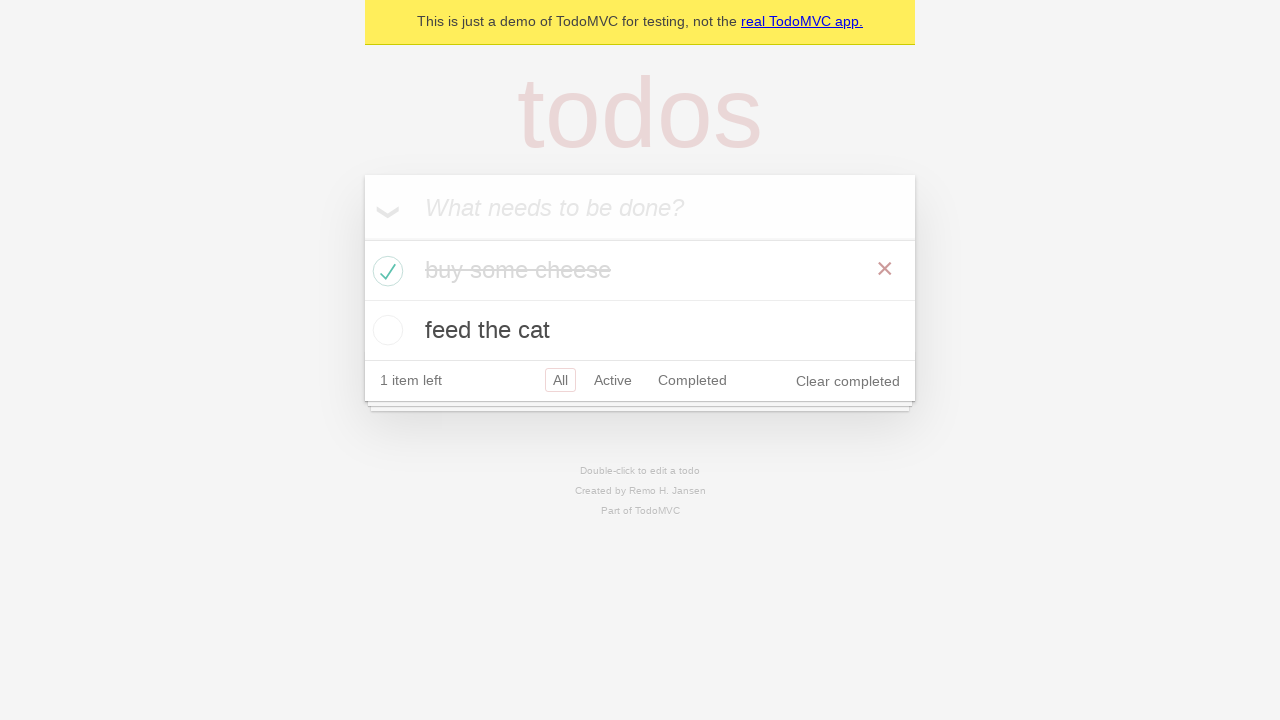

Todo items loaded after page reload - data persisted
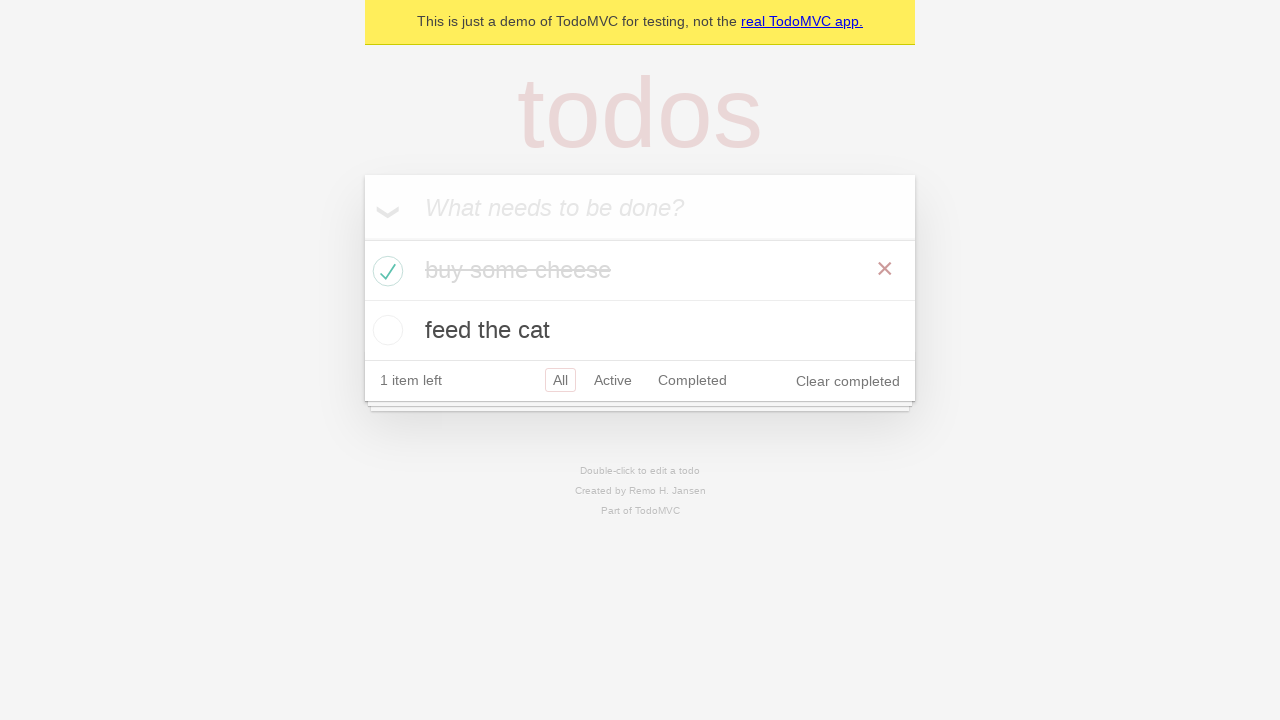

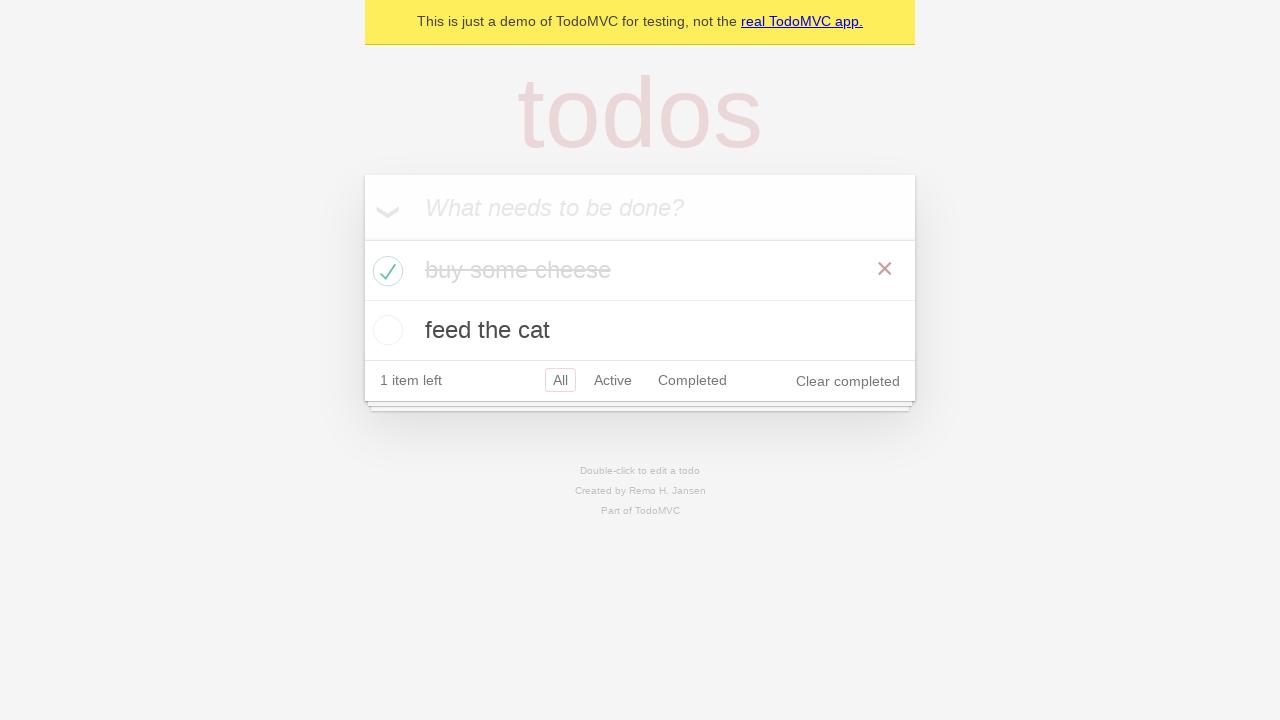